Tests adding a new todo item to a sample todo application and verifies it was added correctly

Starting URL: https://lambdatest.github.io/sample-todo-app/

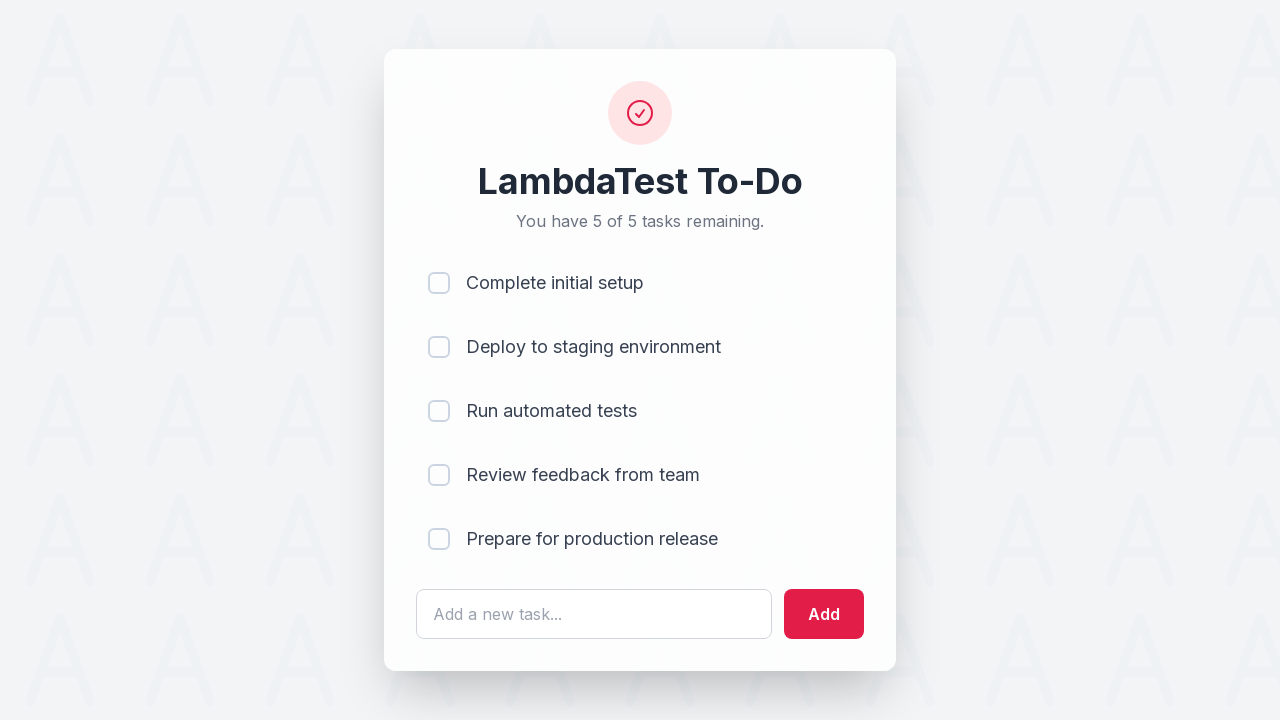

Filled todo text field with 'Learn Selenium' on #sampletodotext
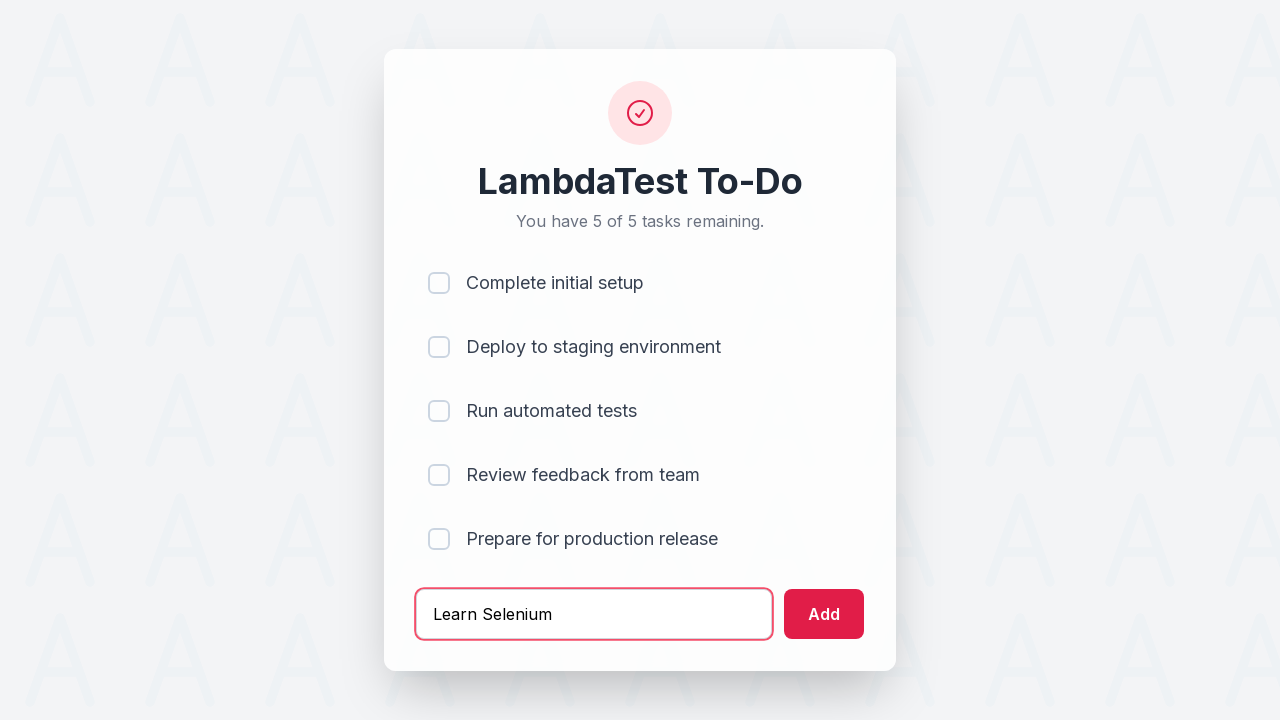

Clicked add button to create new todo item at (824, 614) on #addbutton
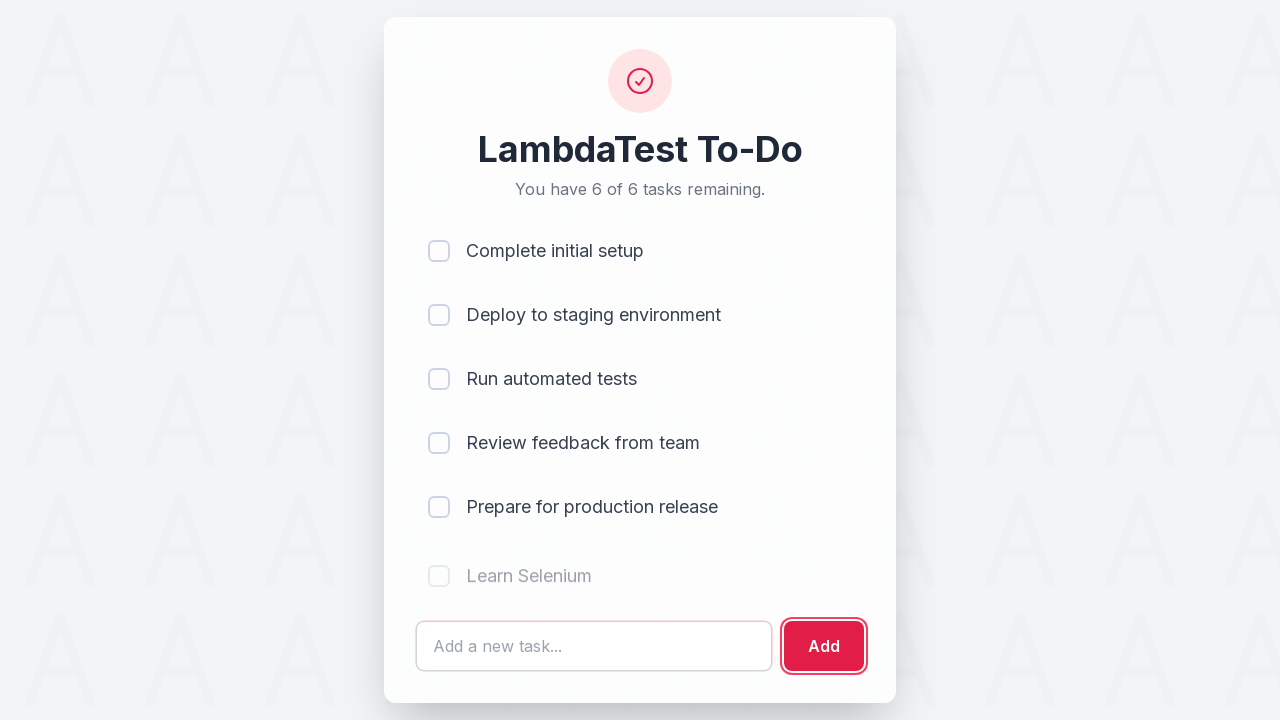

Waited for new todo item to appear in list
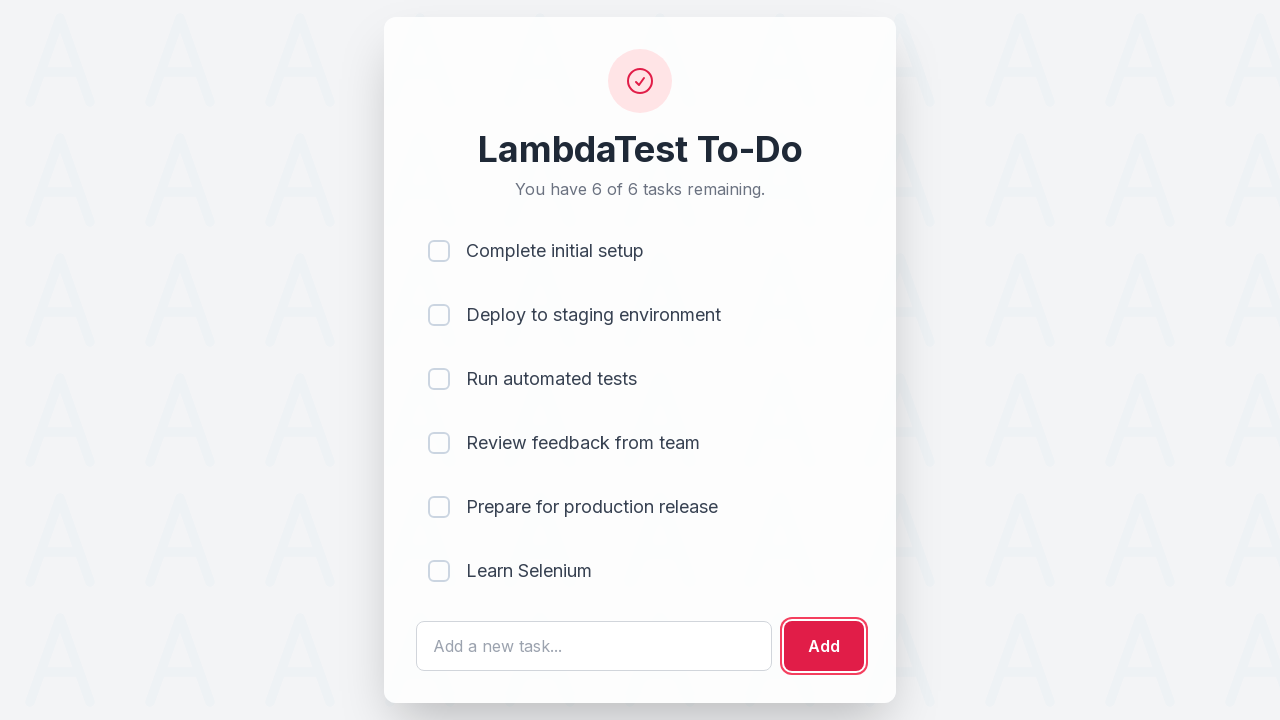

Retrieved text content from last todo item
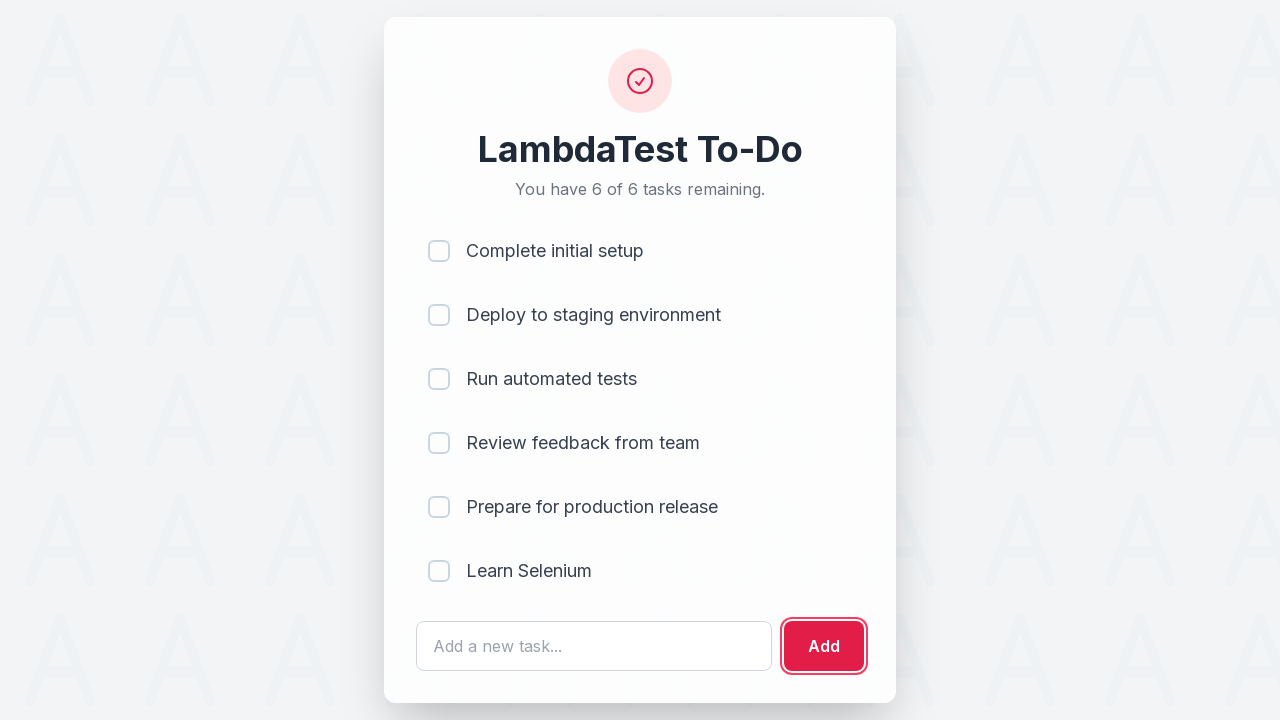

Retrieved all todo list items
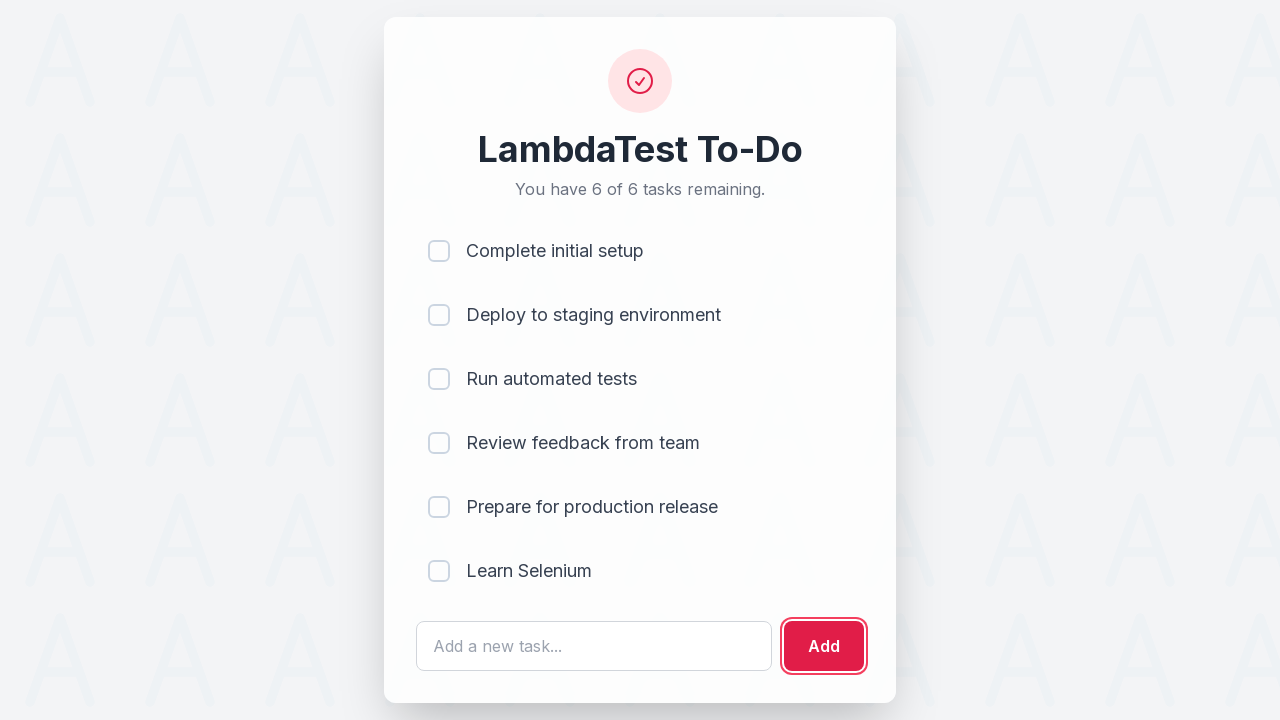

Retrieved text content from third todo item for verification
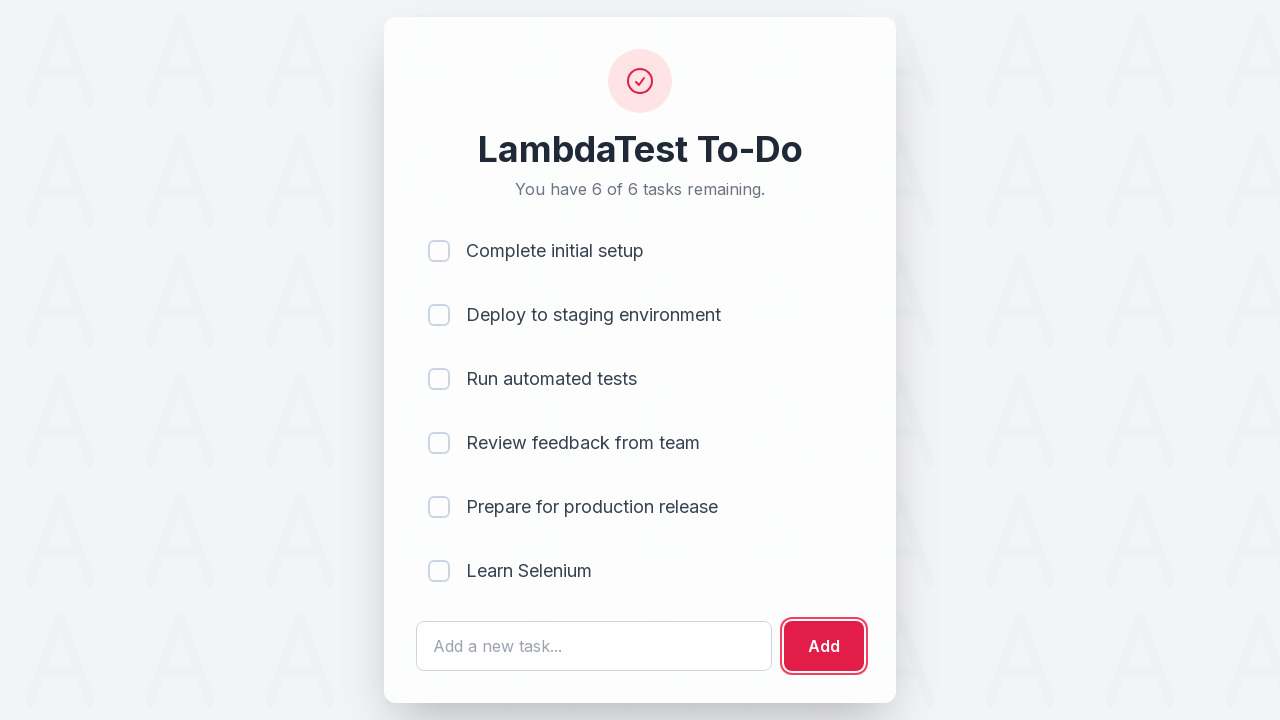

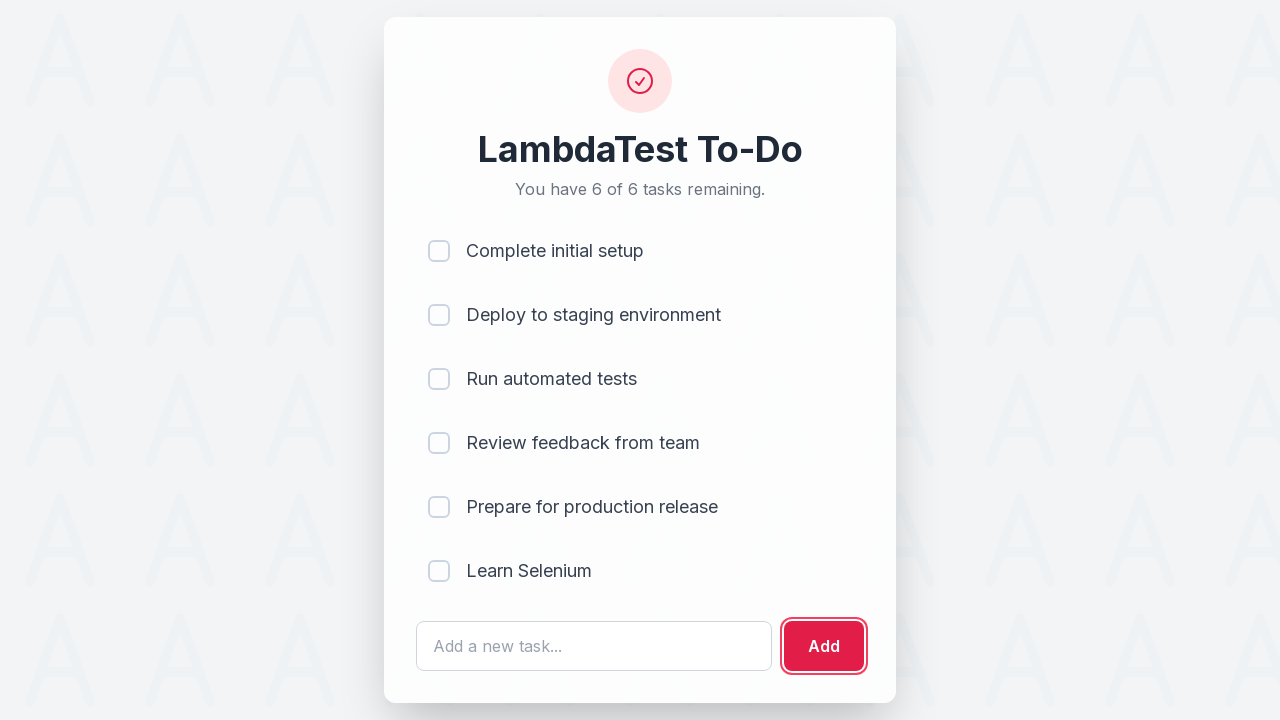